Tests slider interaction by dragging the slider handle to a new position

Starting URL: http://jqueryui.com/slider/

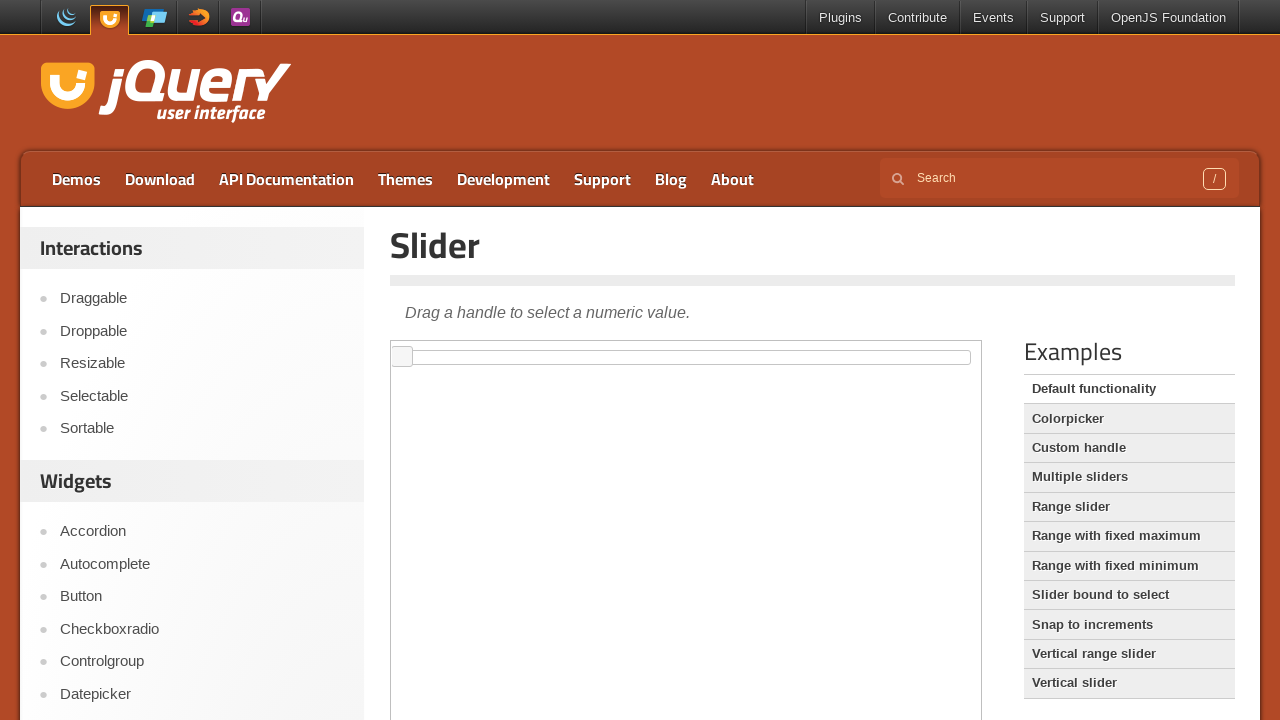

Located demo iframe
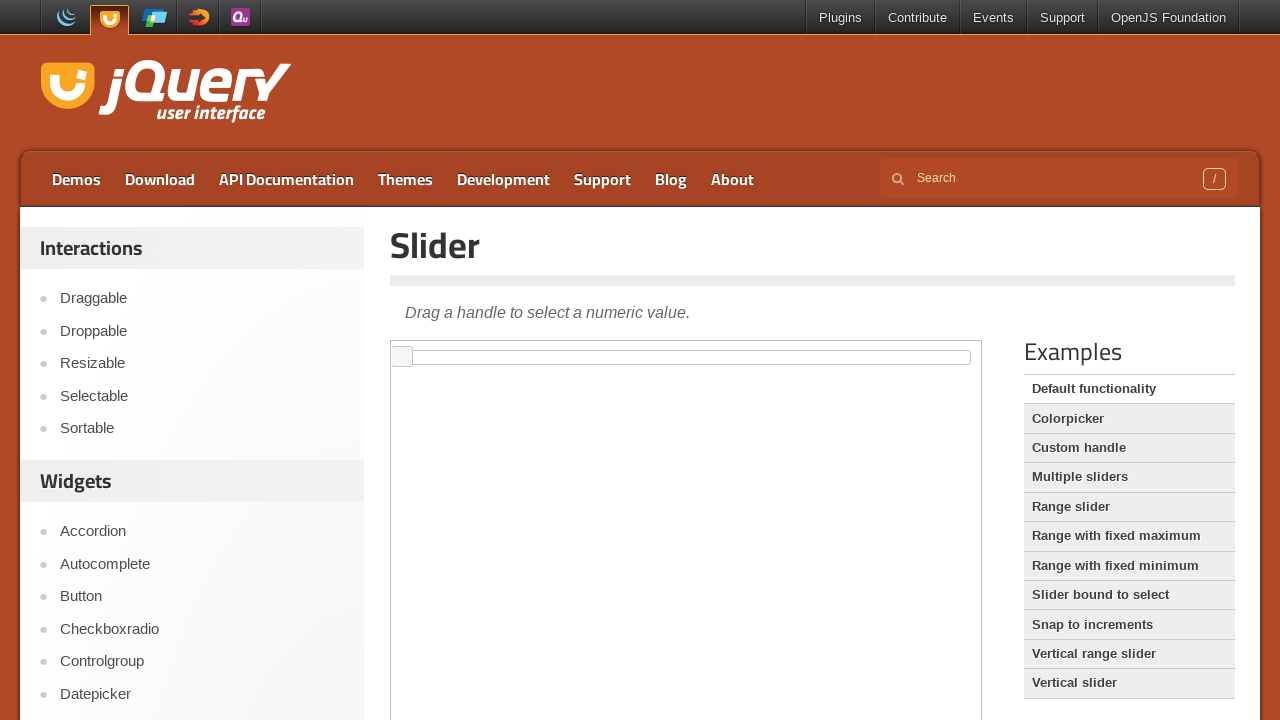

Located slider handle element
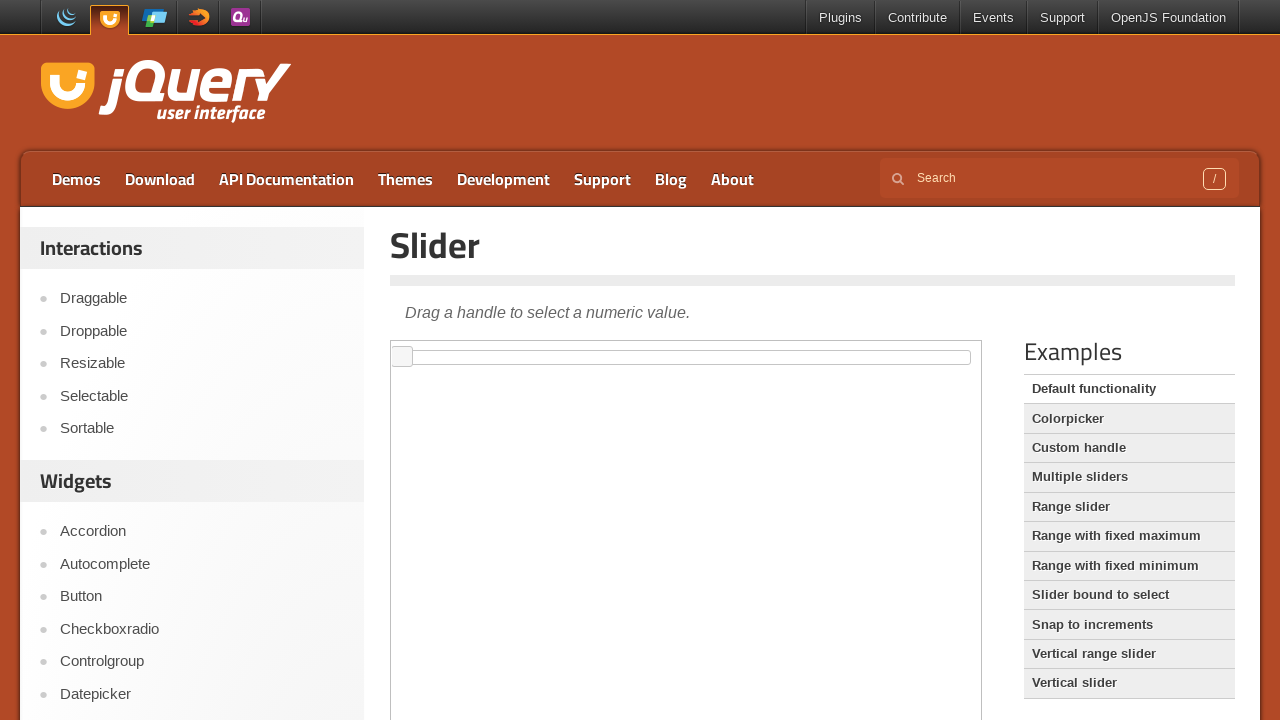

Retrieved slider handle bounding box
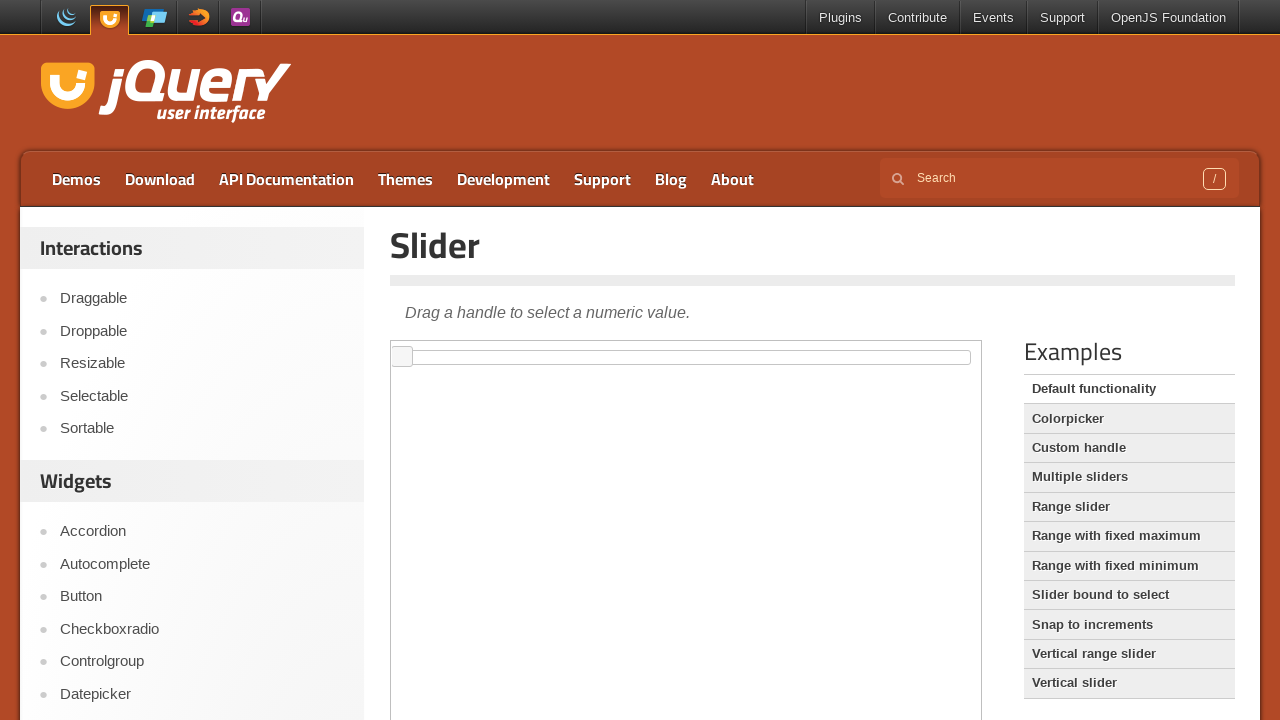

Moved mouse to slider handle center at (402, 357)
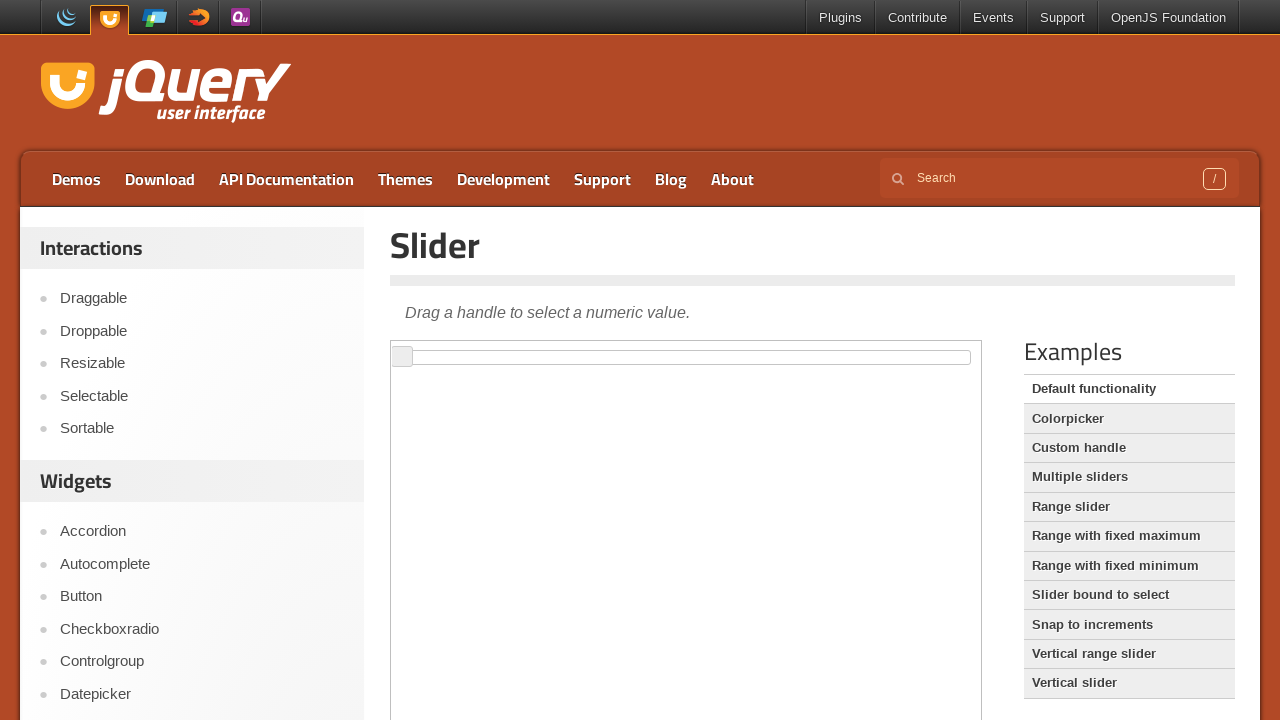

Pressed down mouse button on slider handle at (402, 357)
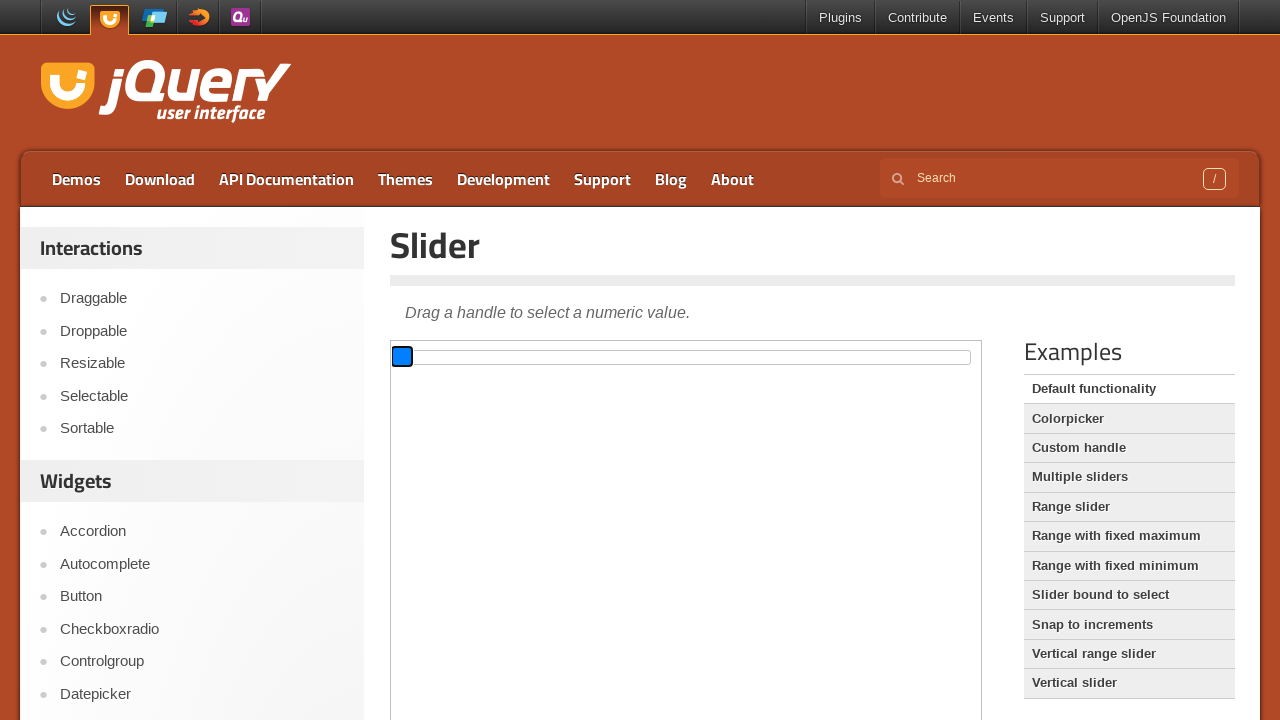

Dragged slider handle 100 pixels to the right at (492, 346)
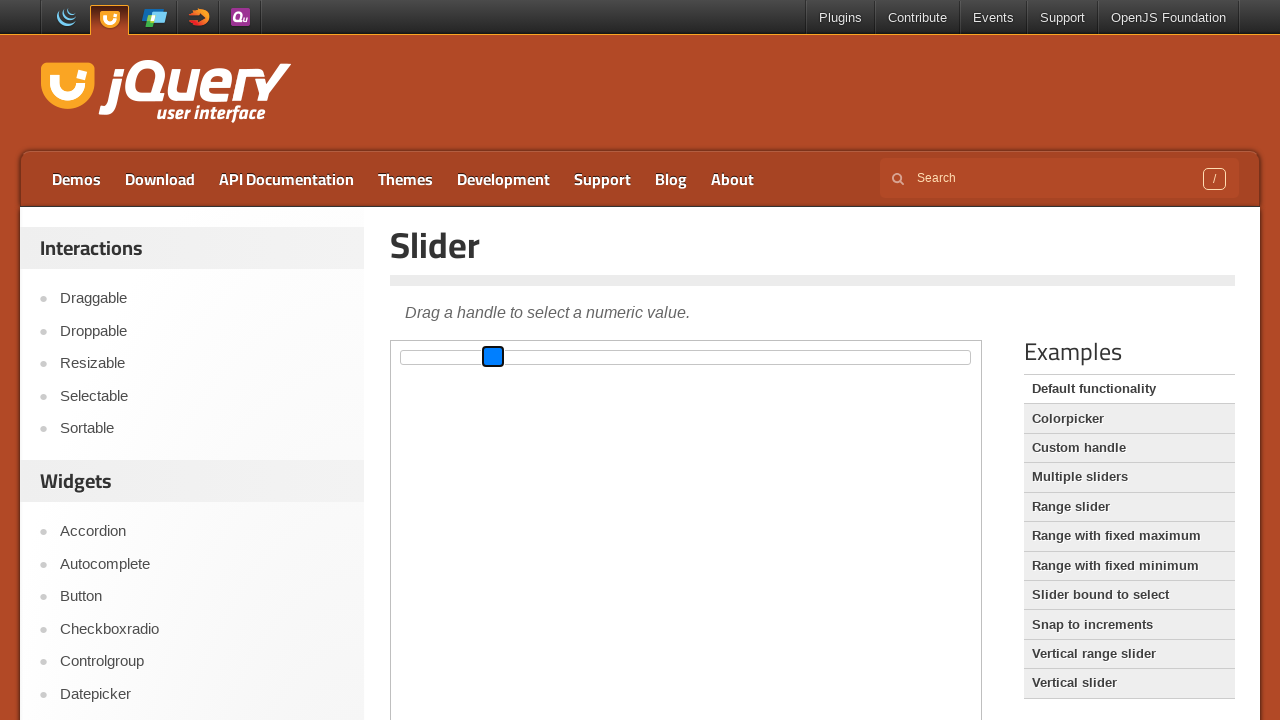

Released mouse button to complete slider drag at (492, 346)
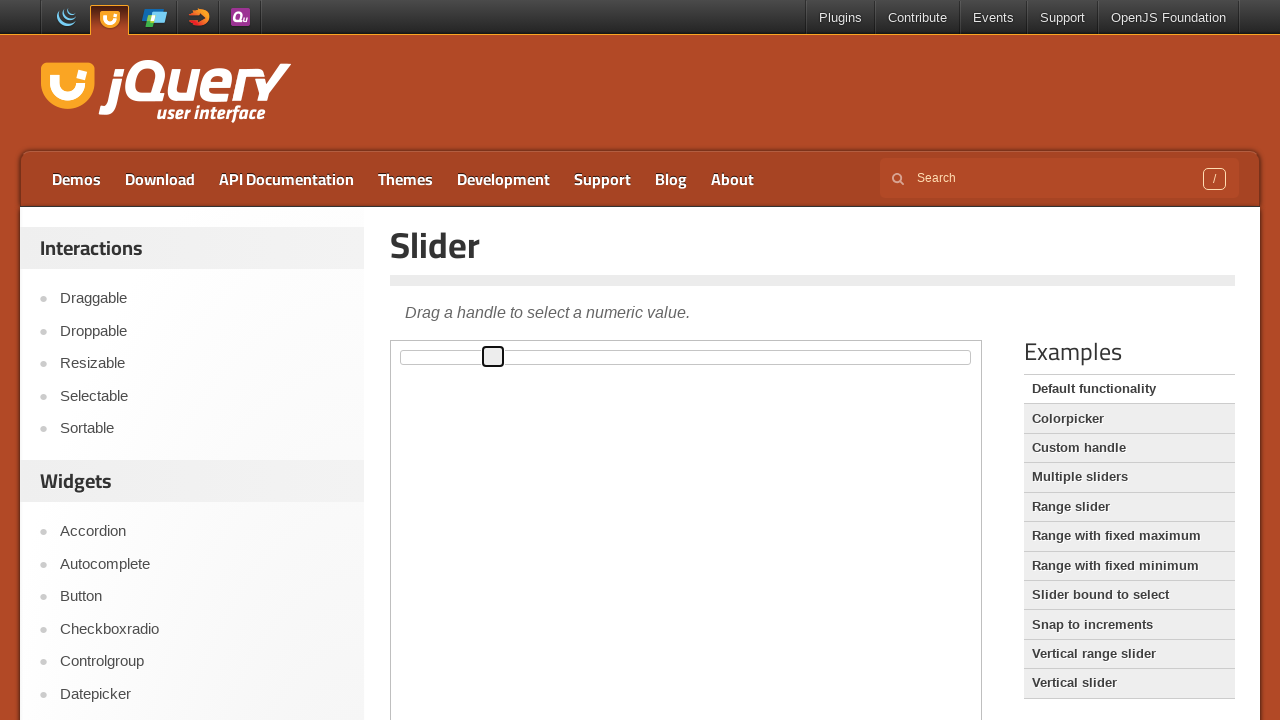

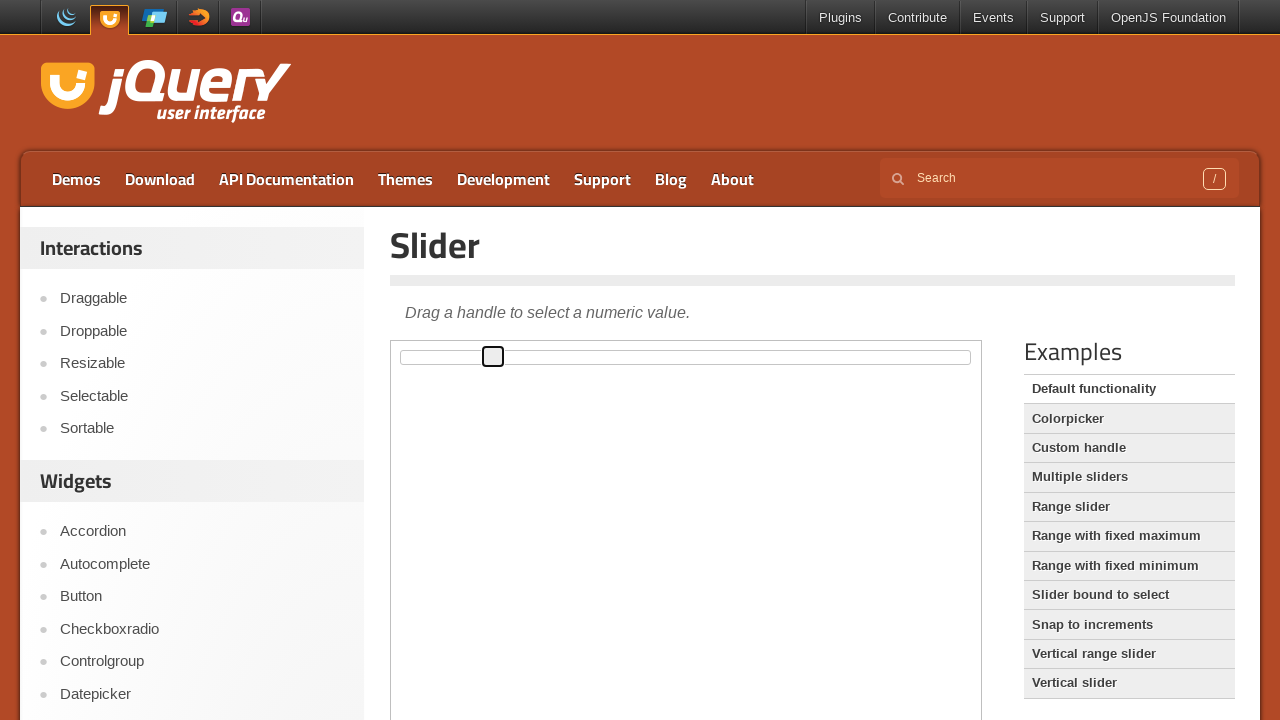